Tests window handling by clicking a link that opens a new window, switching to it, and verifying the title changes

Starting URL: https://practice.cydeo.com/windows

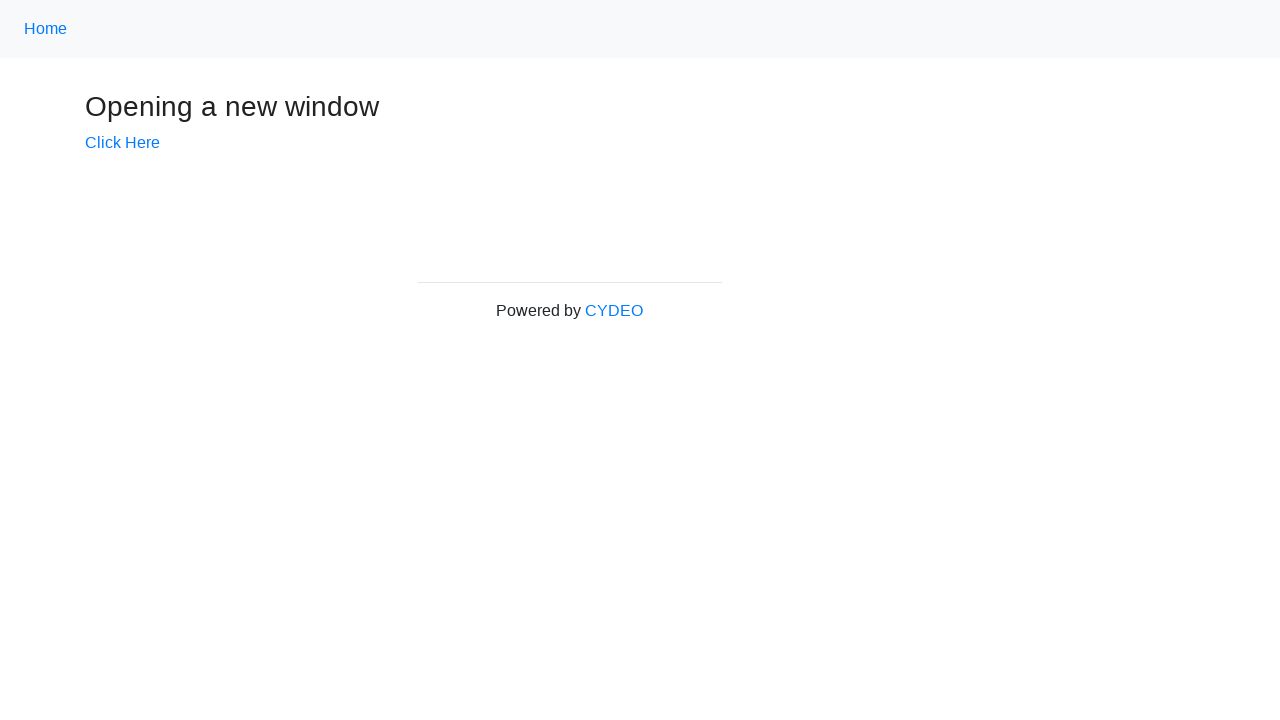

Verified initial page title is 'Windows'
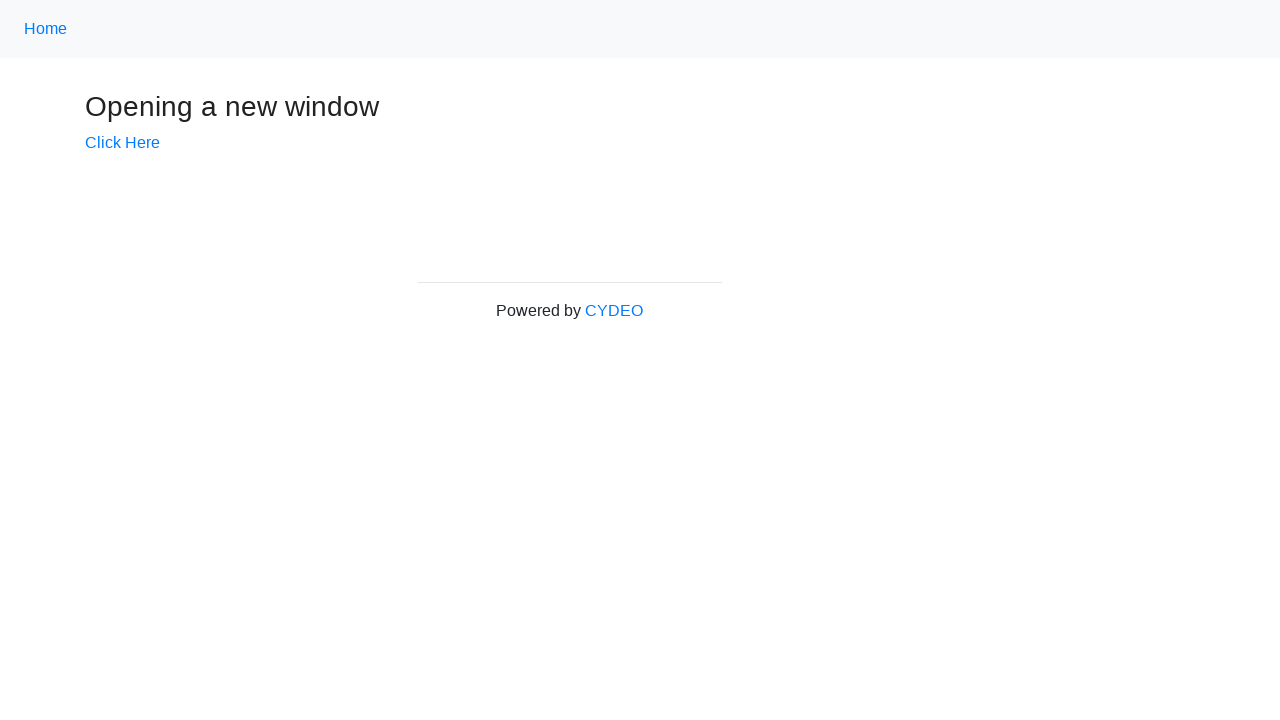

Clicked 'Click Here' link to open new window at (122, 143) on text=Click Here
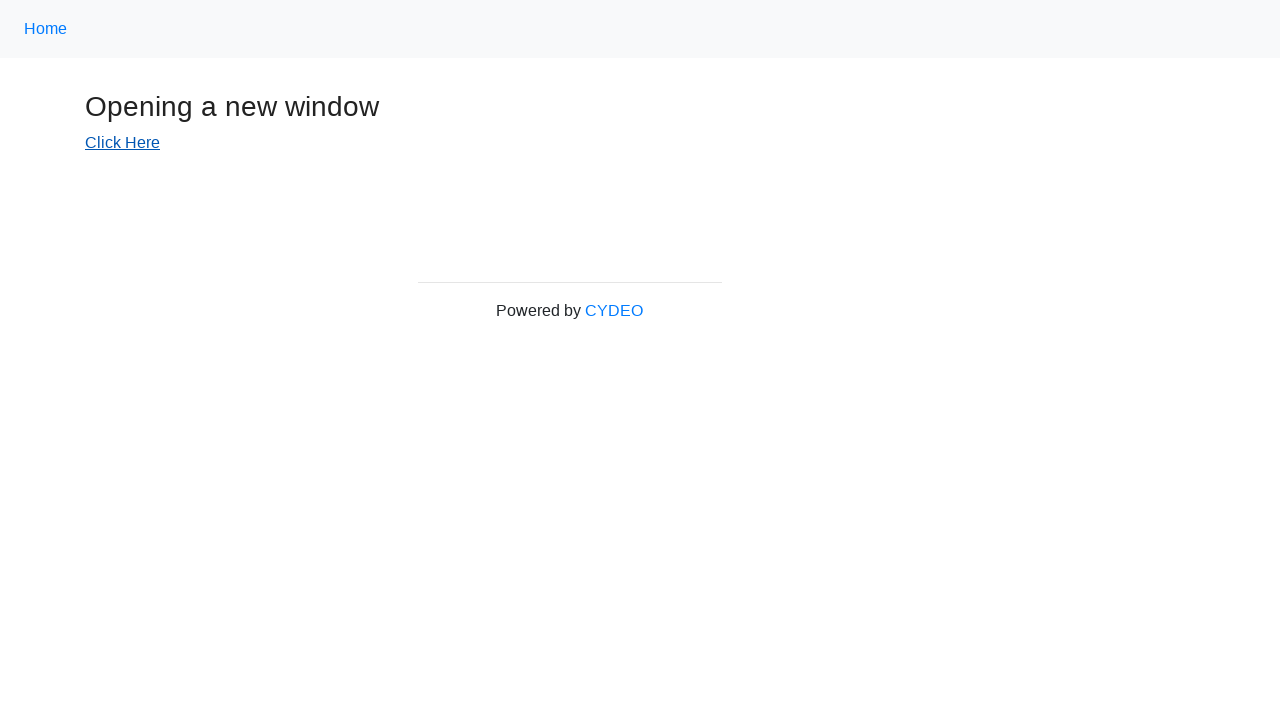

New popup window opened and captured
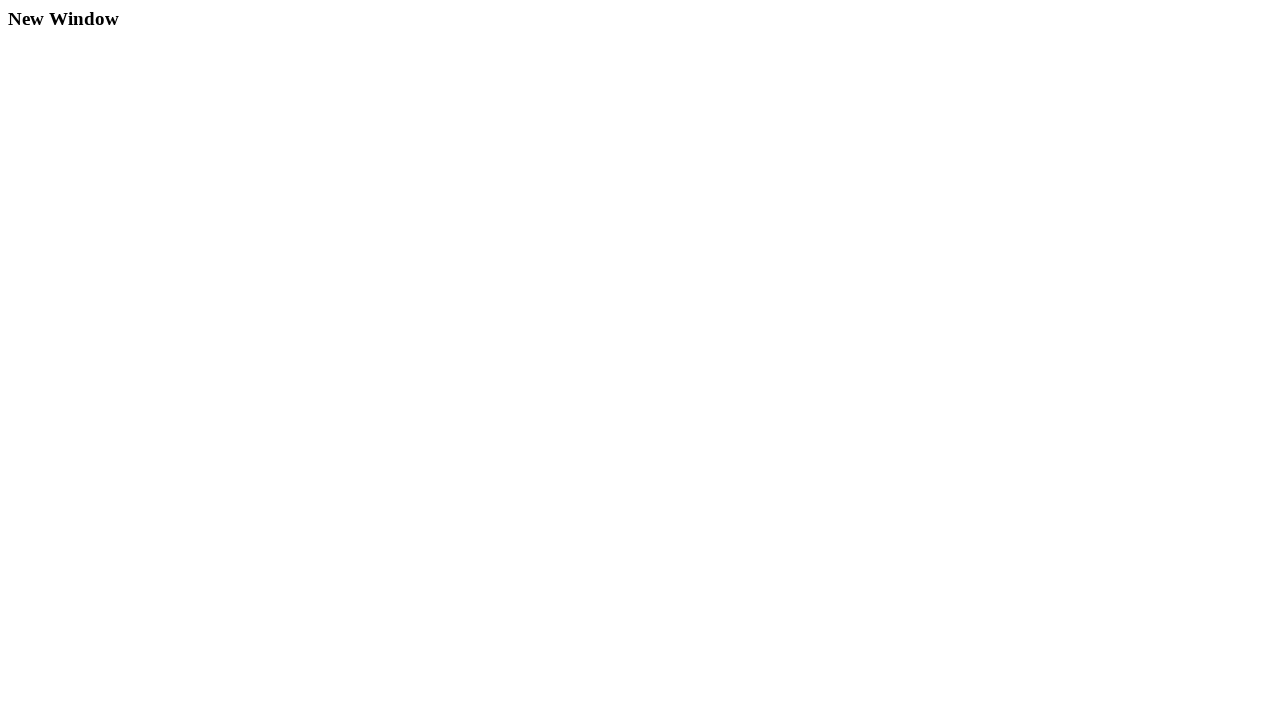

Verified new window title is 'New Window'
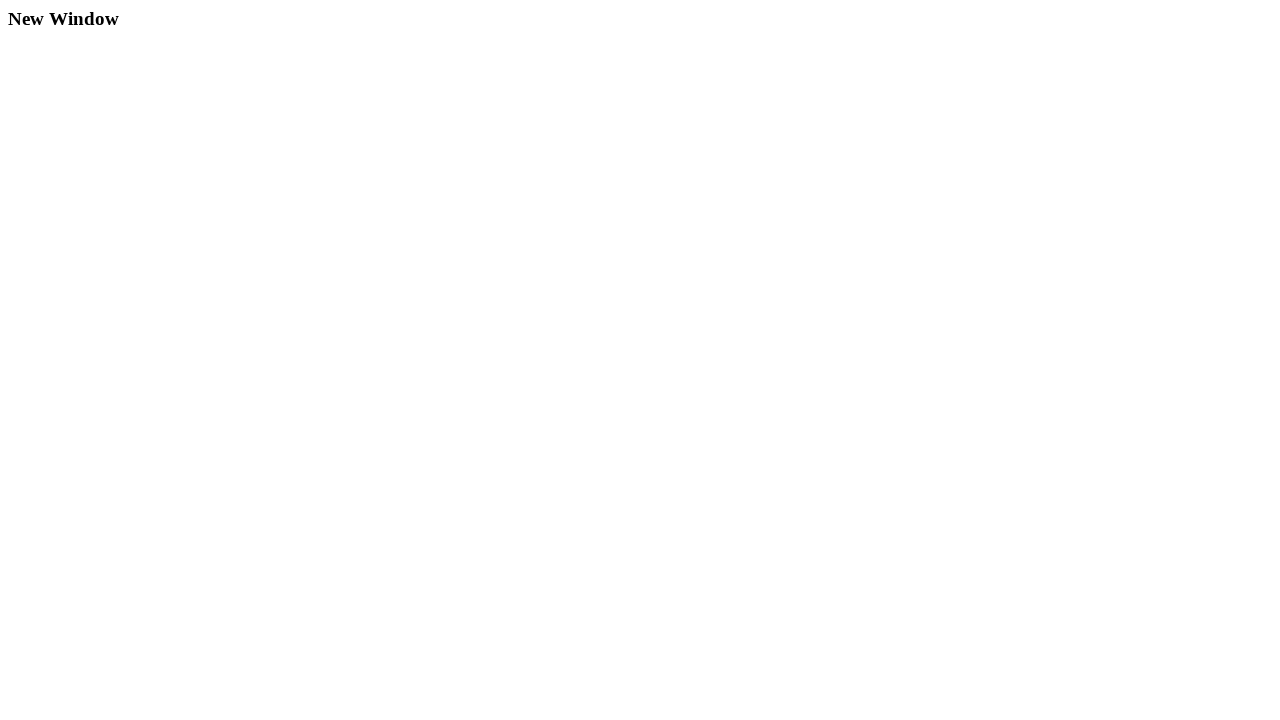

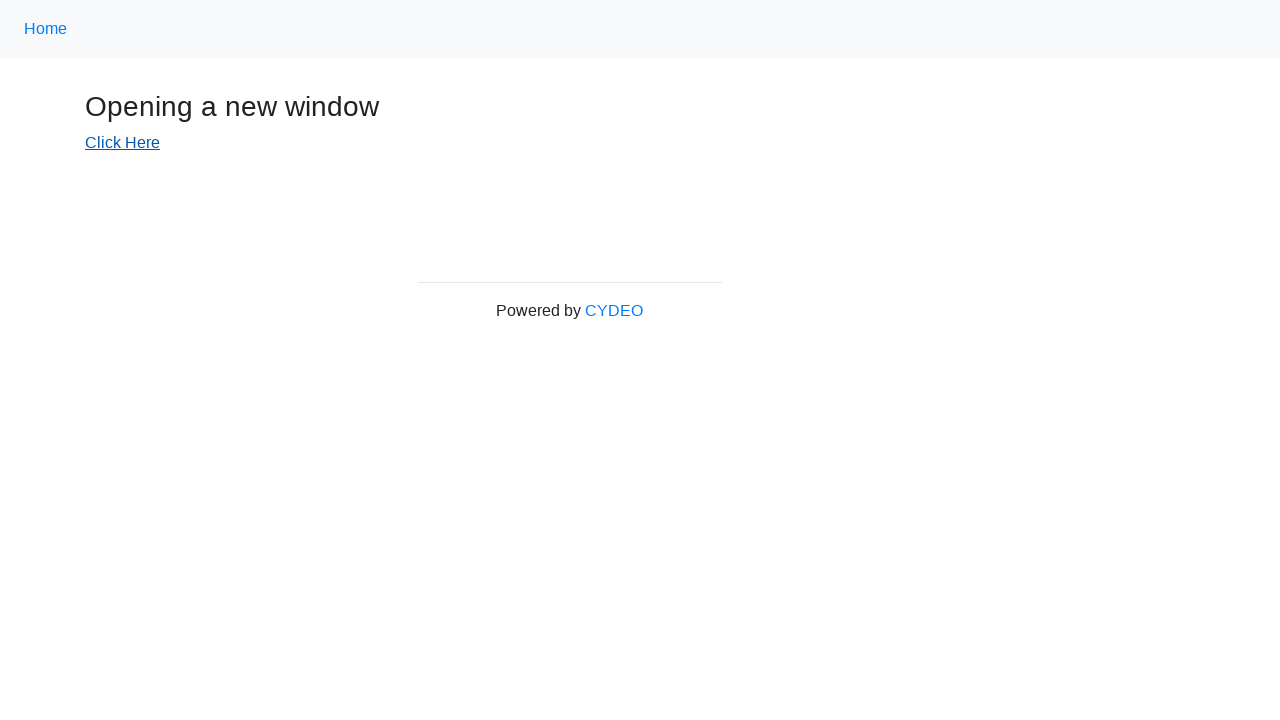